Fills out a comprehensive web form with personal information including name, job title, education level, gender, years of experience, and date of birth, then submits the form

Starting URL: https://formy-project.herokuapp.com/form

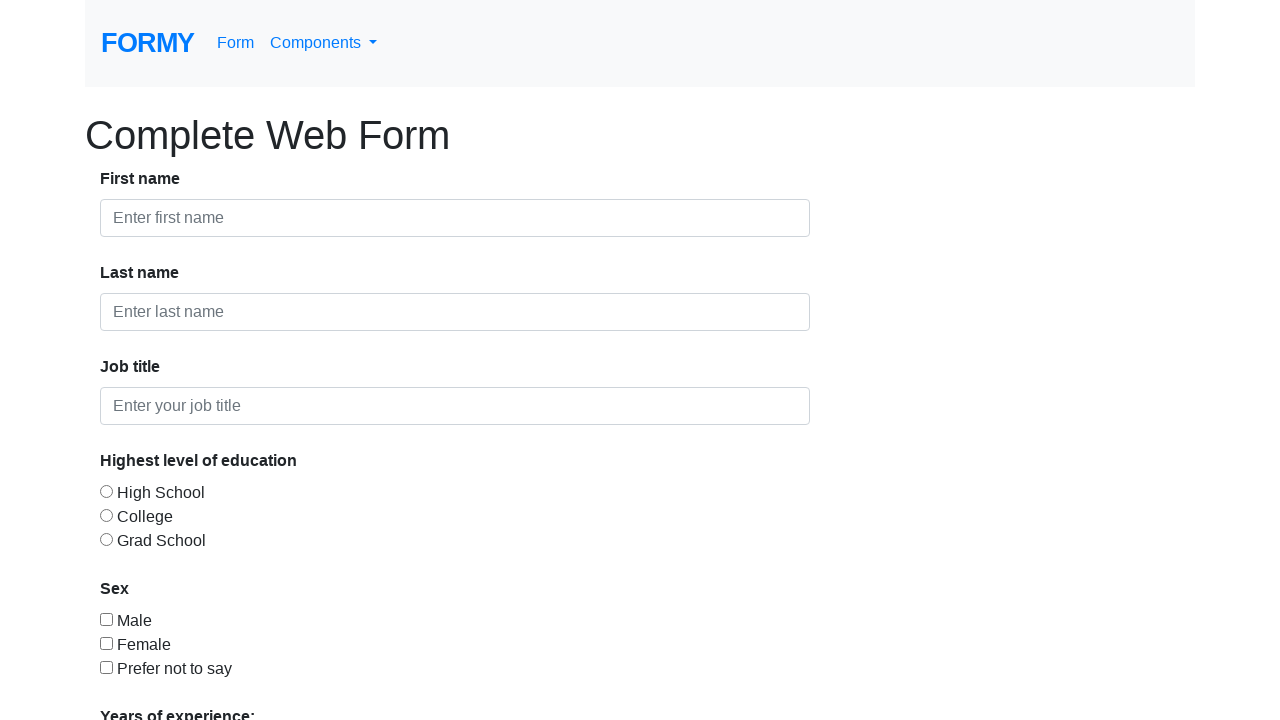

Filled first name field with 'John' on #first-name
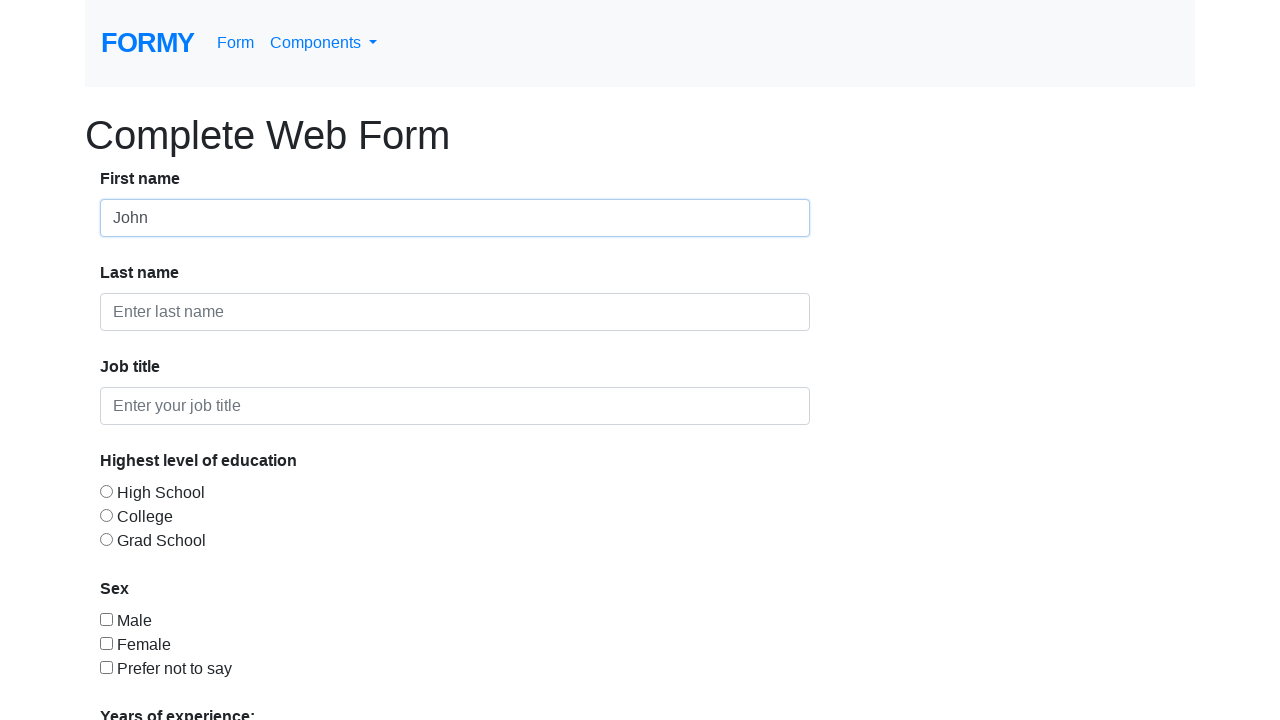

Filled last name field with 'Smith' on #last-name
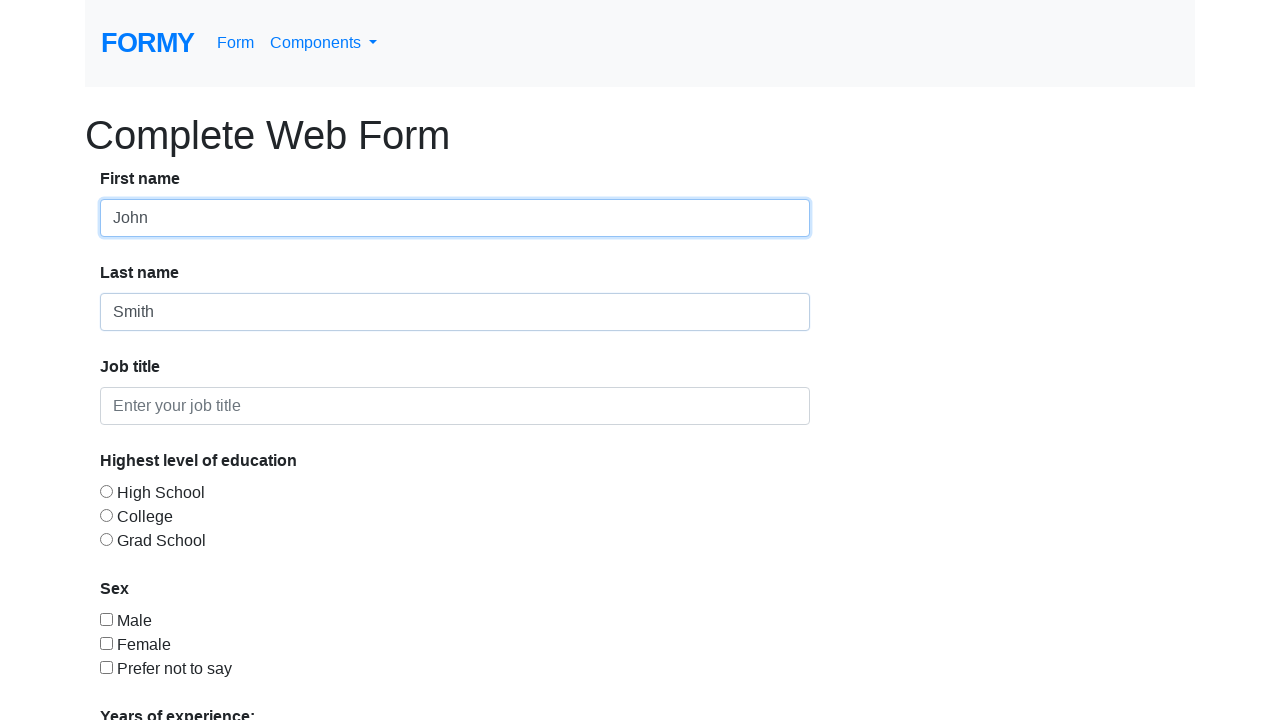

Filled job title field with 'Software Engineer' on #job-title
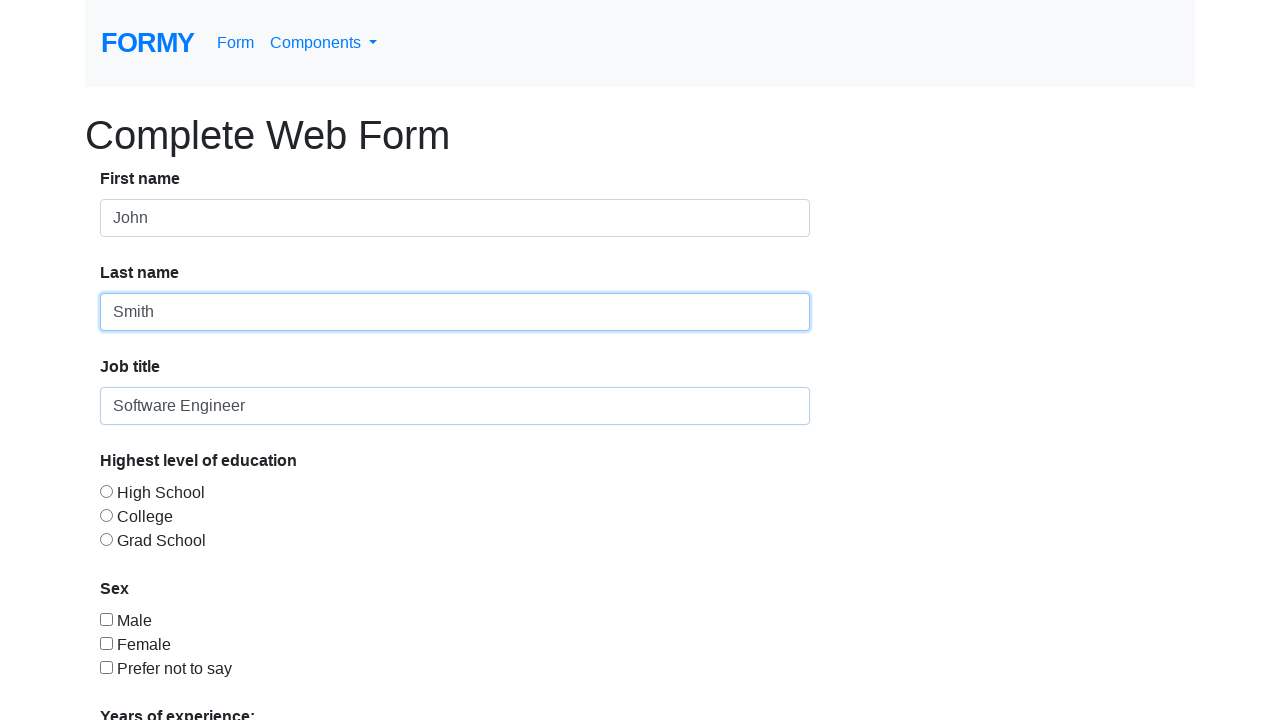

Selected education level - College at (106, 515) on #radio-button-2
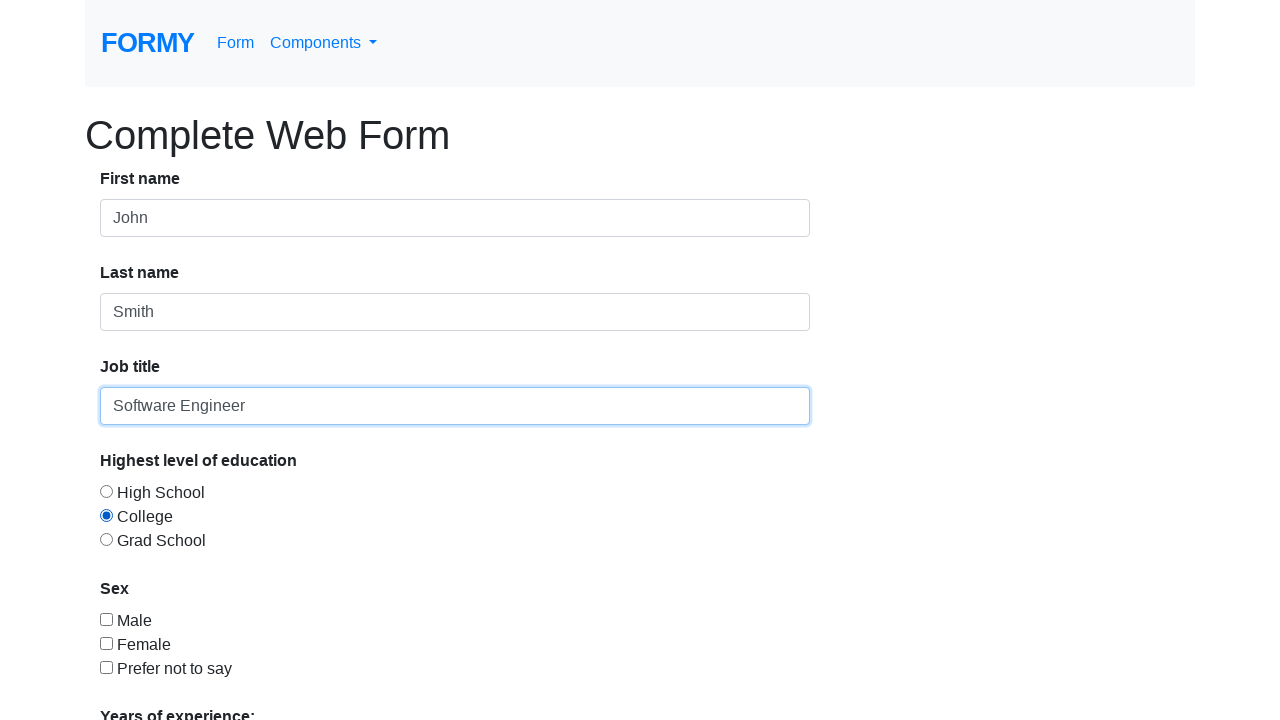

Selected gender - Male at (106, 619) on #checkbox-1
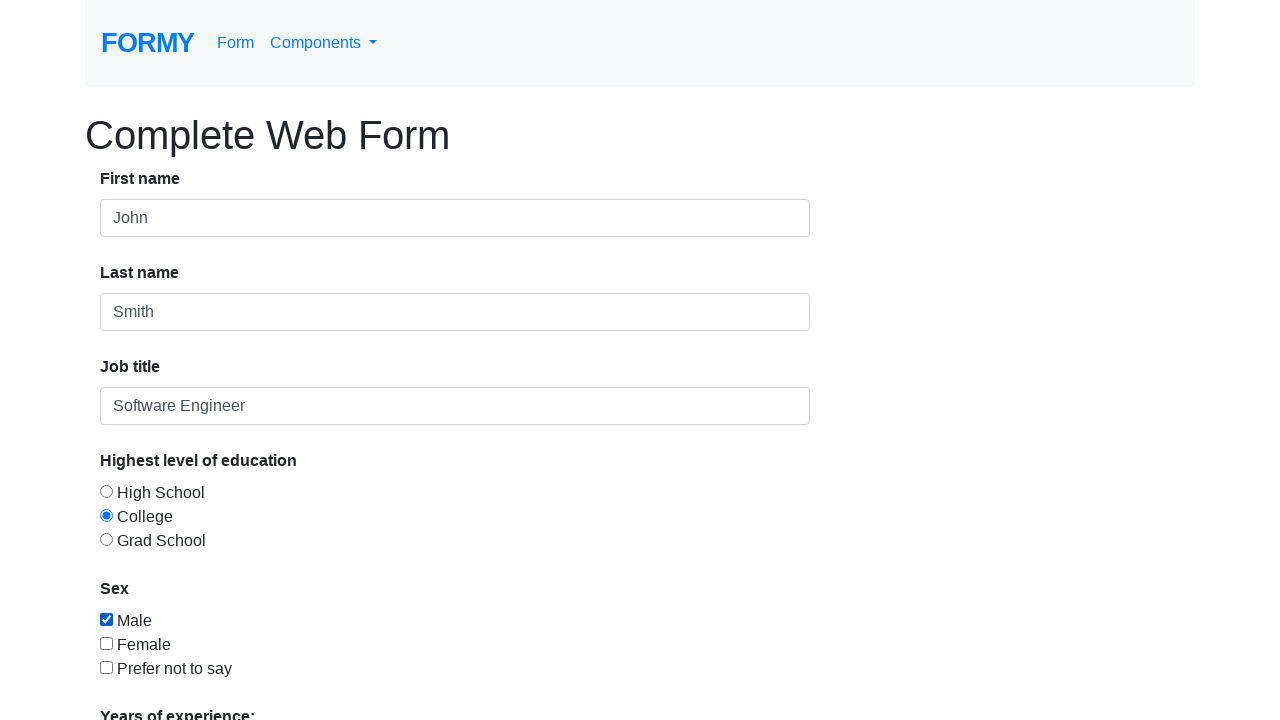

Selected years of experience - 2-4 years from dropdown on #select-menu
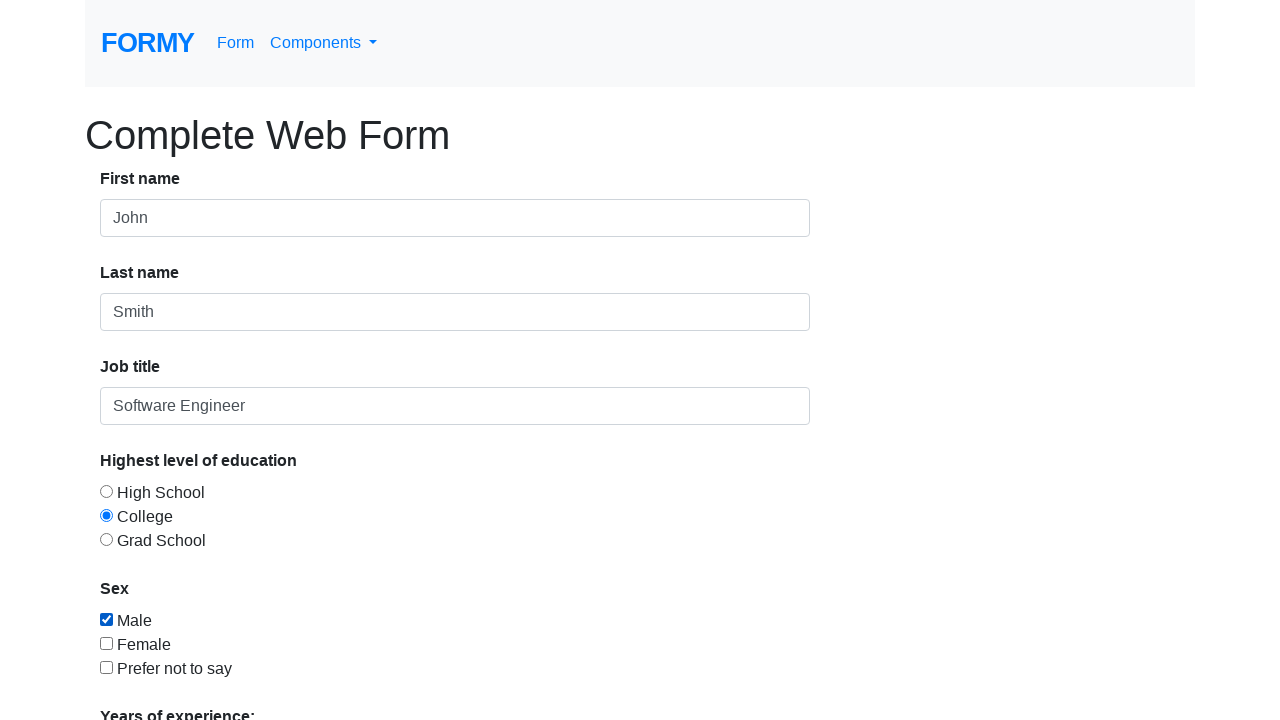

Filled date of birth field with '03/15/1990' on #datepicker
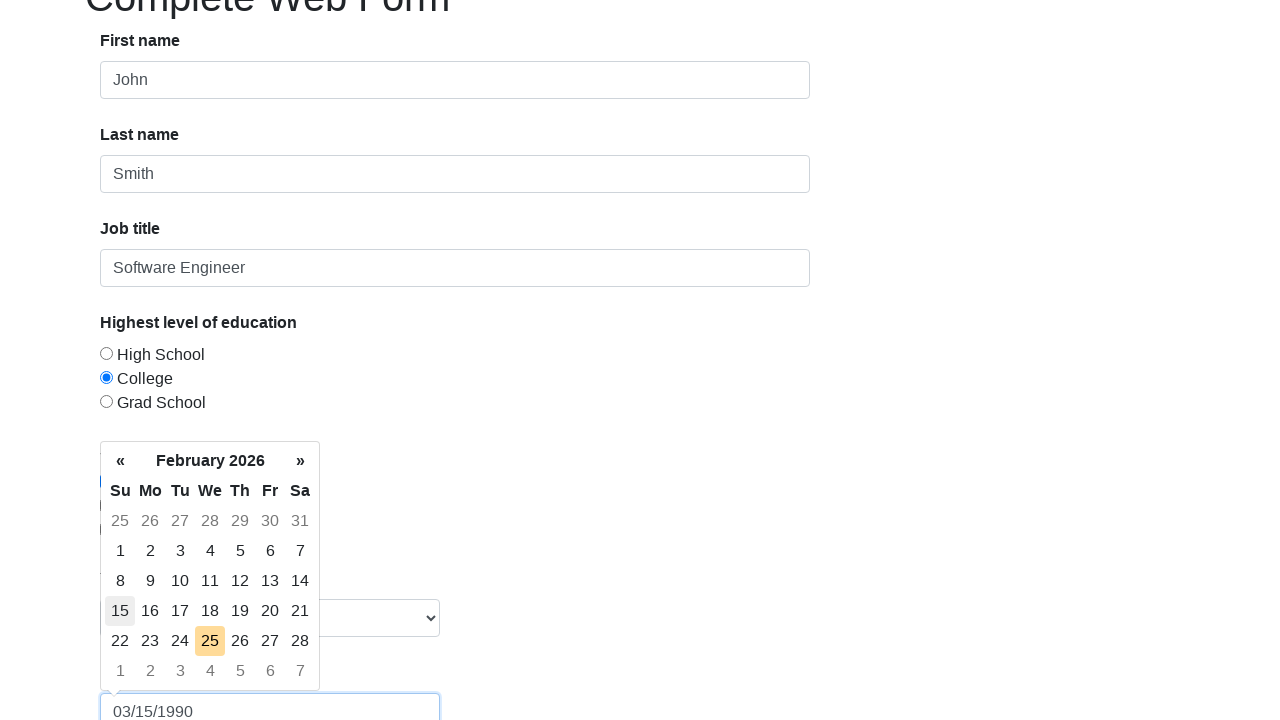

Pressed Enter to confirm date of birth on #datepicker
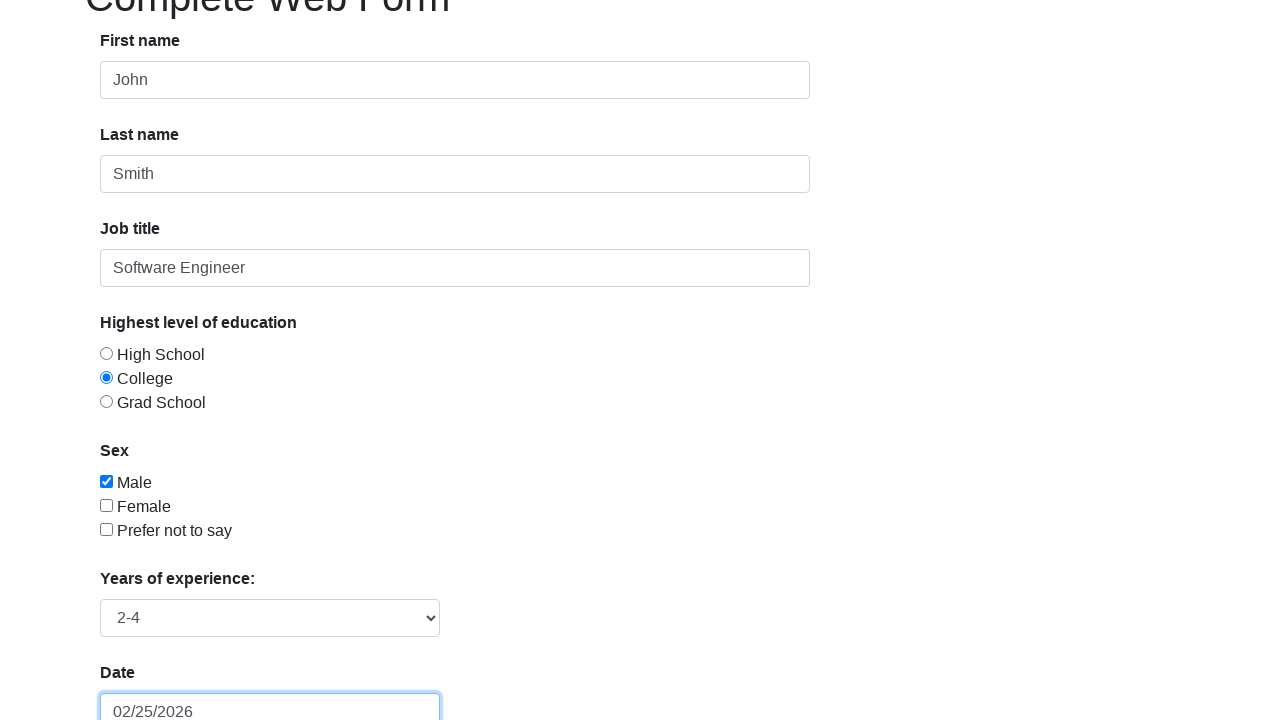

Clicked submit button to submit the form at (148, 680) on a[href='/thanks']
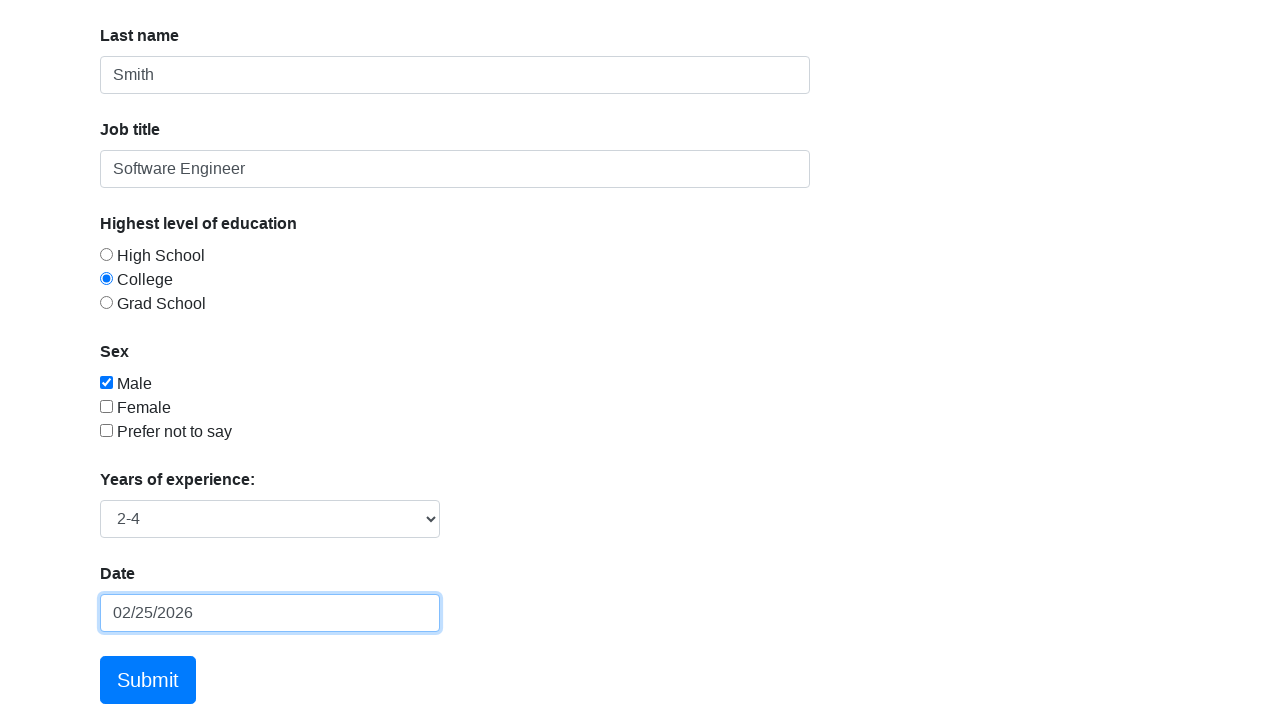

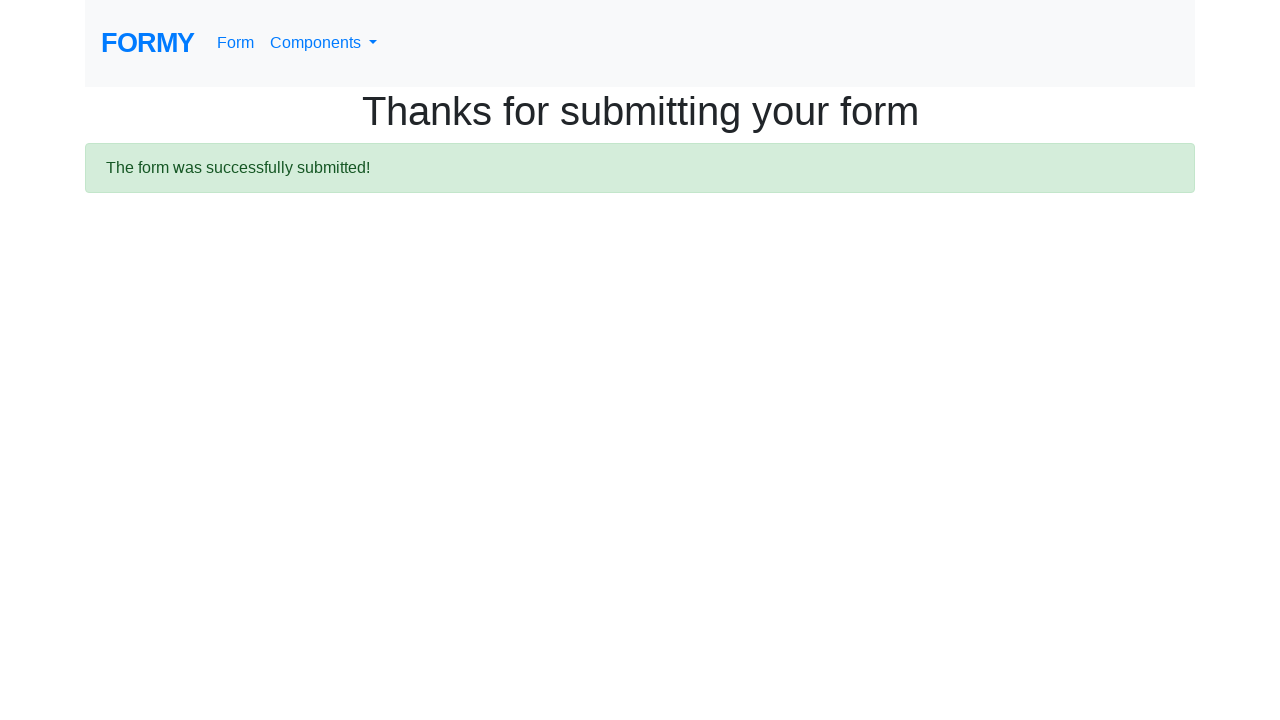